Tests page scrolling functionality by scrolling to the bottom of the university website

Starting URL: https://jntuh.ac.in/

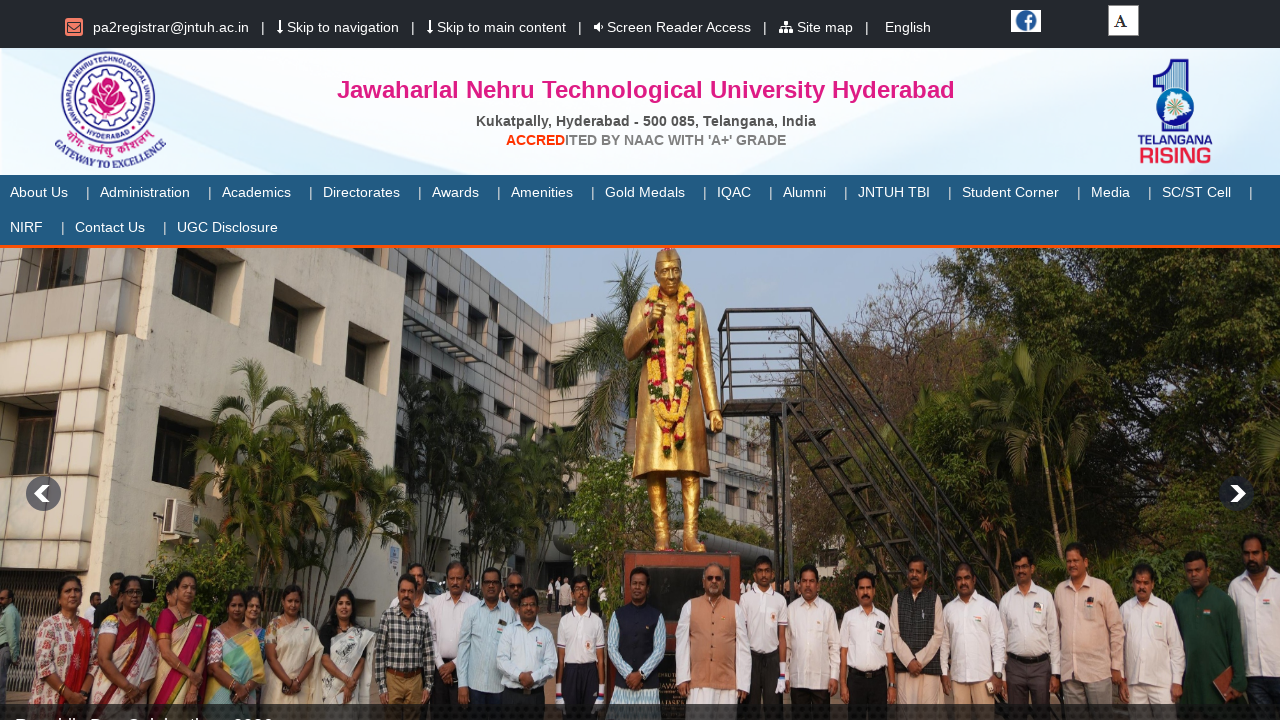

Navigated to JNTUH university website
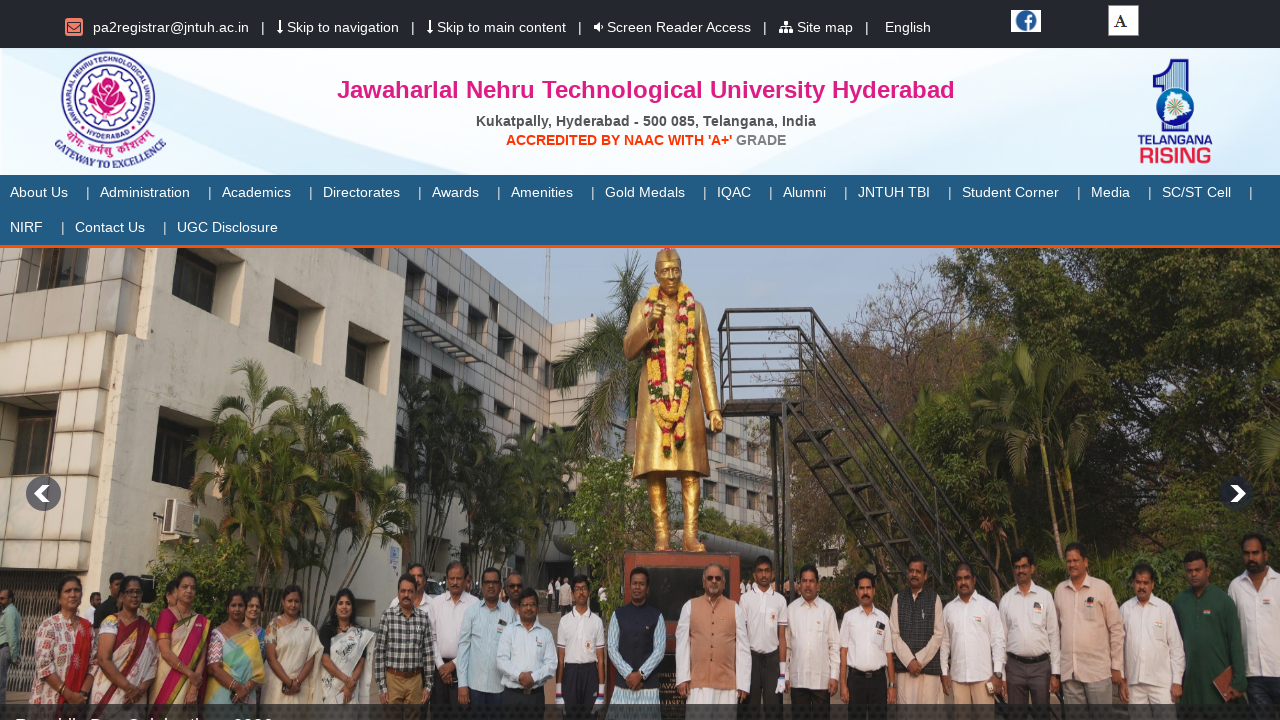

Scrolled to the bottom of the page
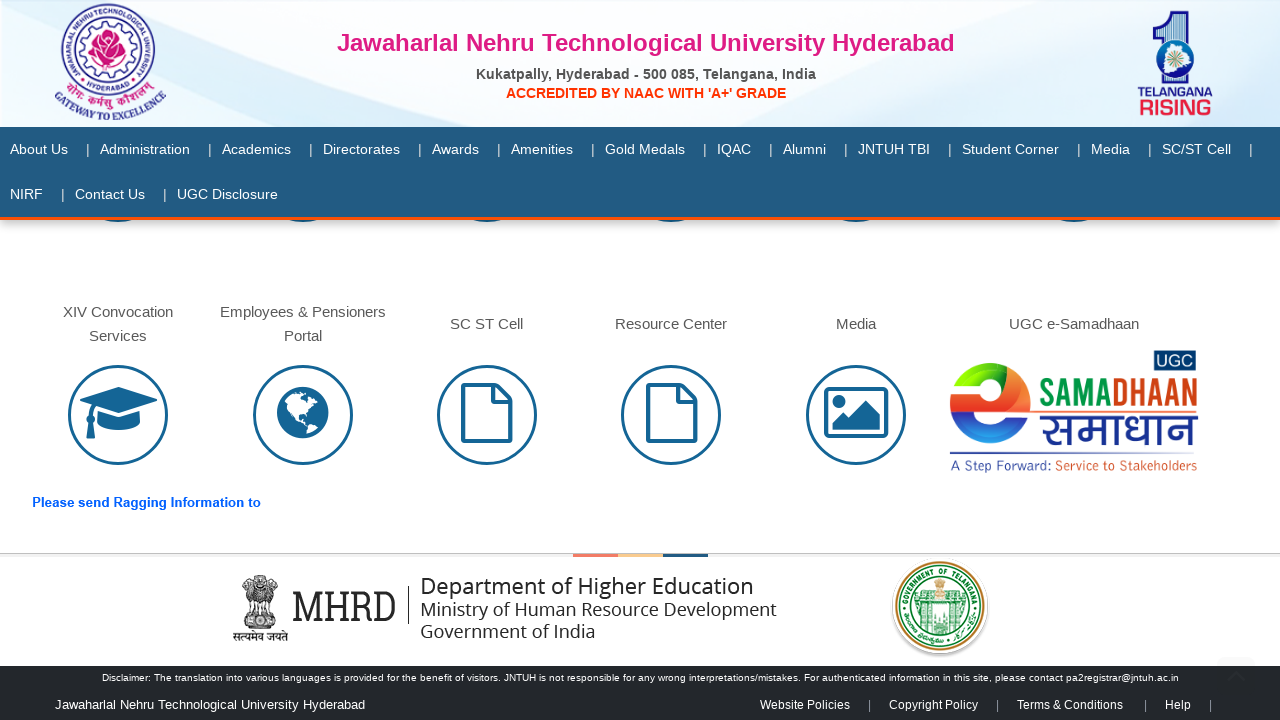

Waited 2 seconds for lazy-loaded content to appear
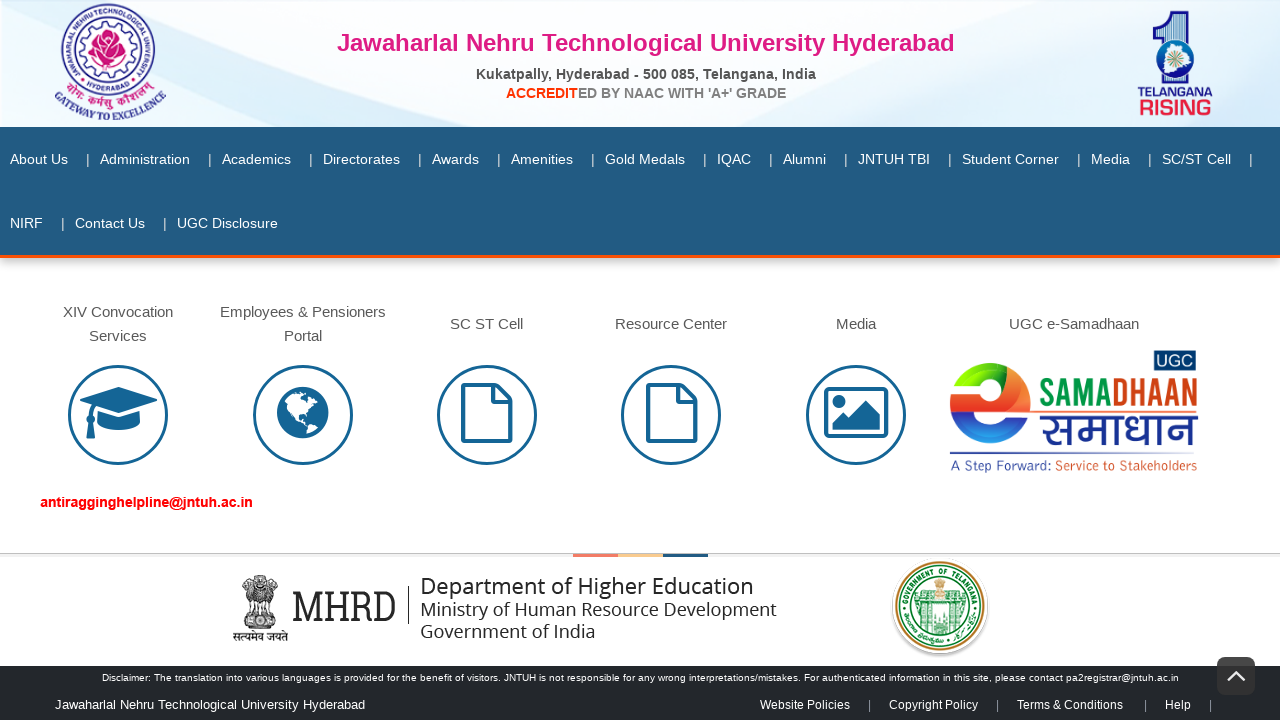

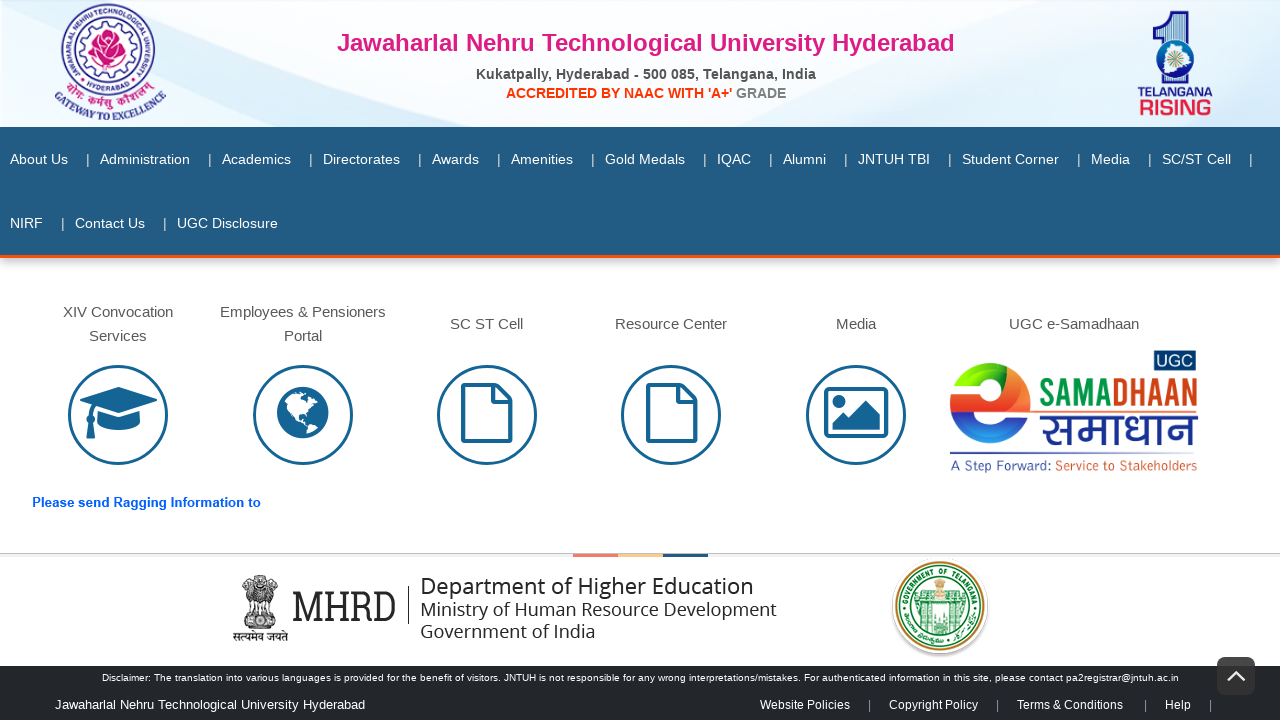